Tests window handling functionality by opening a new tabbed window, switching to it, verifying the switch, and then switching back to the parent window.

Starting URL: https://demo.automationtesting.in/Windows.html

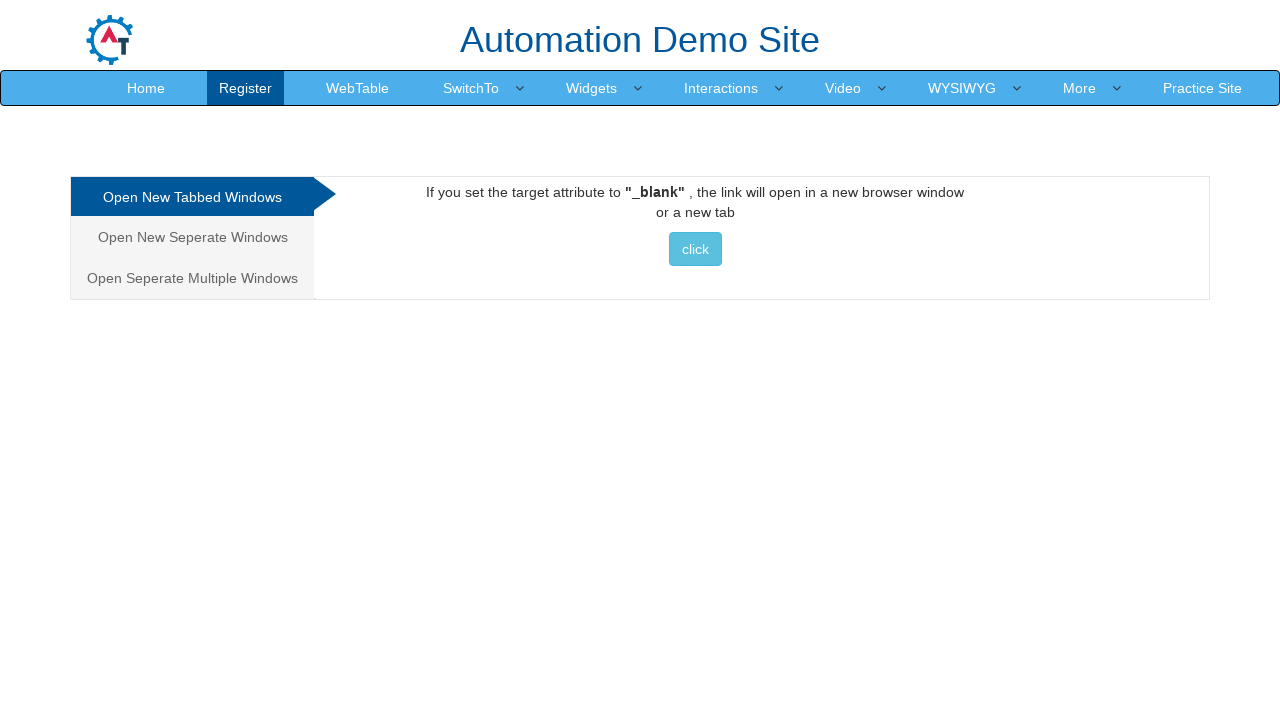

Clicked on 'Open New Tabbed Windows' link at (192, 197) on xpath=//a[text()='Open New Tabbed Windows ']
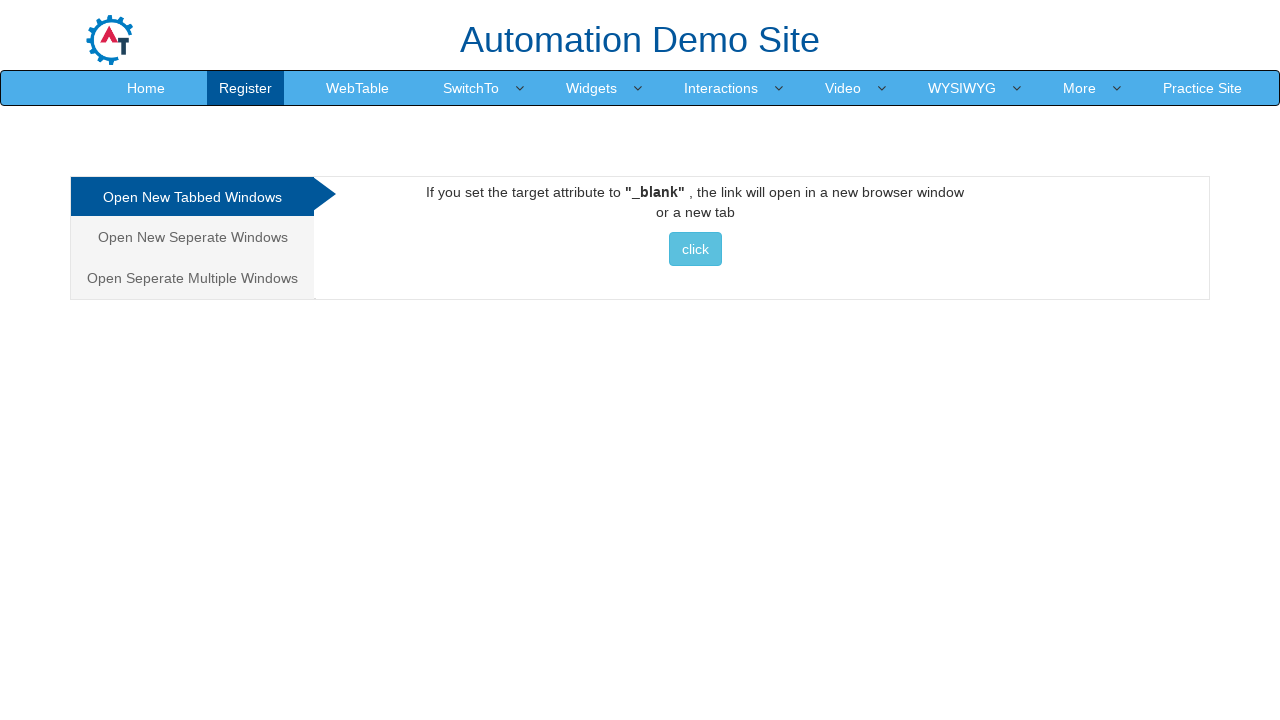

Waited for tab content to be visible
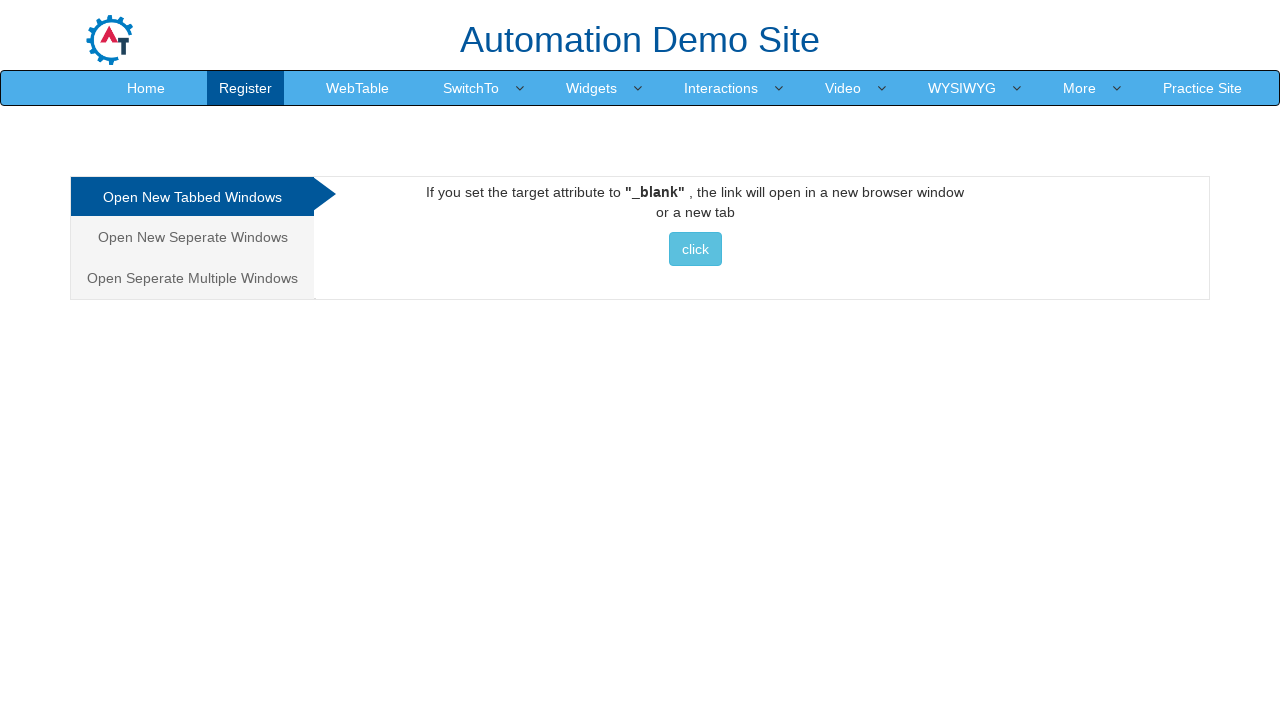

Clicked button to open new window at (695, 249) on xpath=//button[contains(text(),'click')]
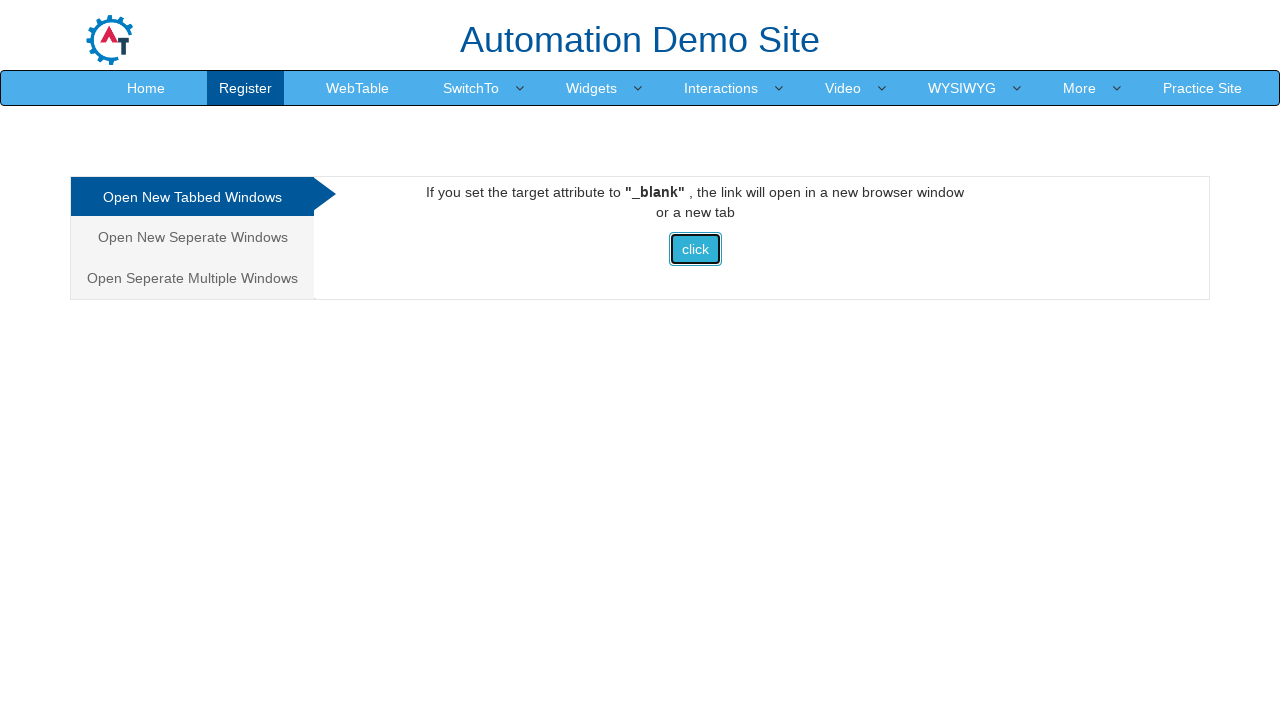

Captured new page object from opened window
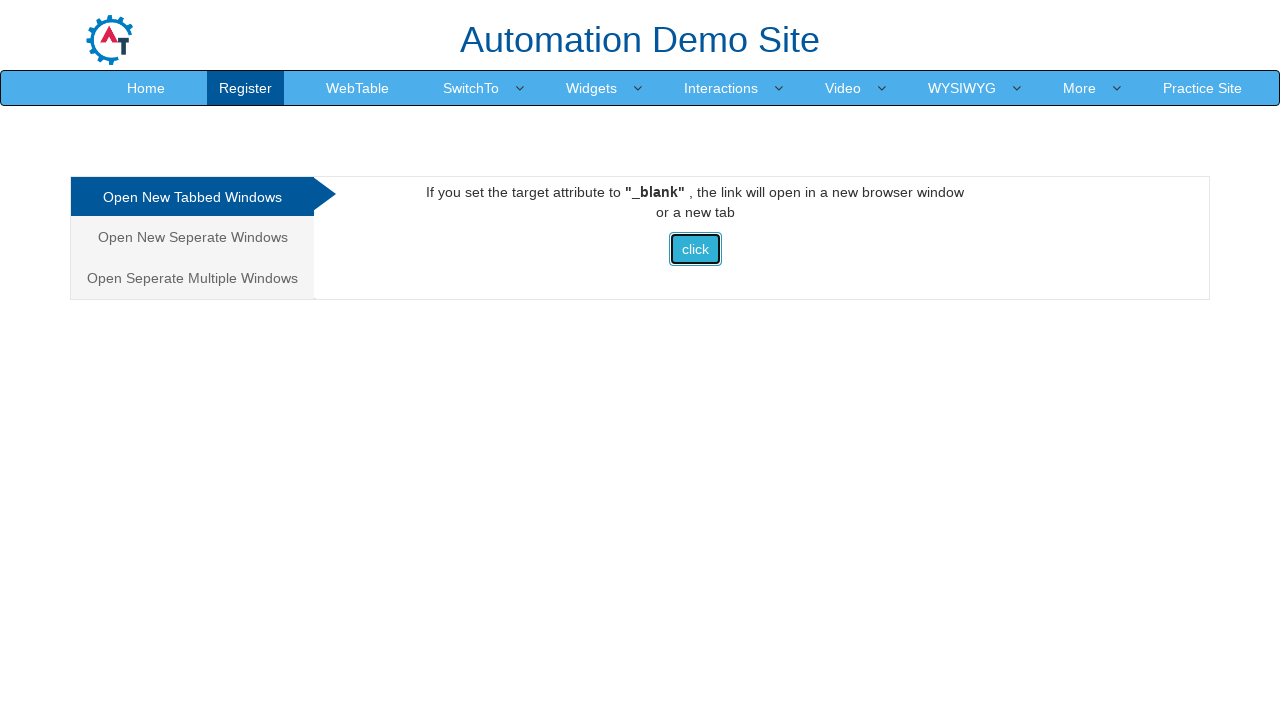

New page finished loading
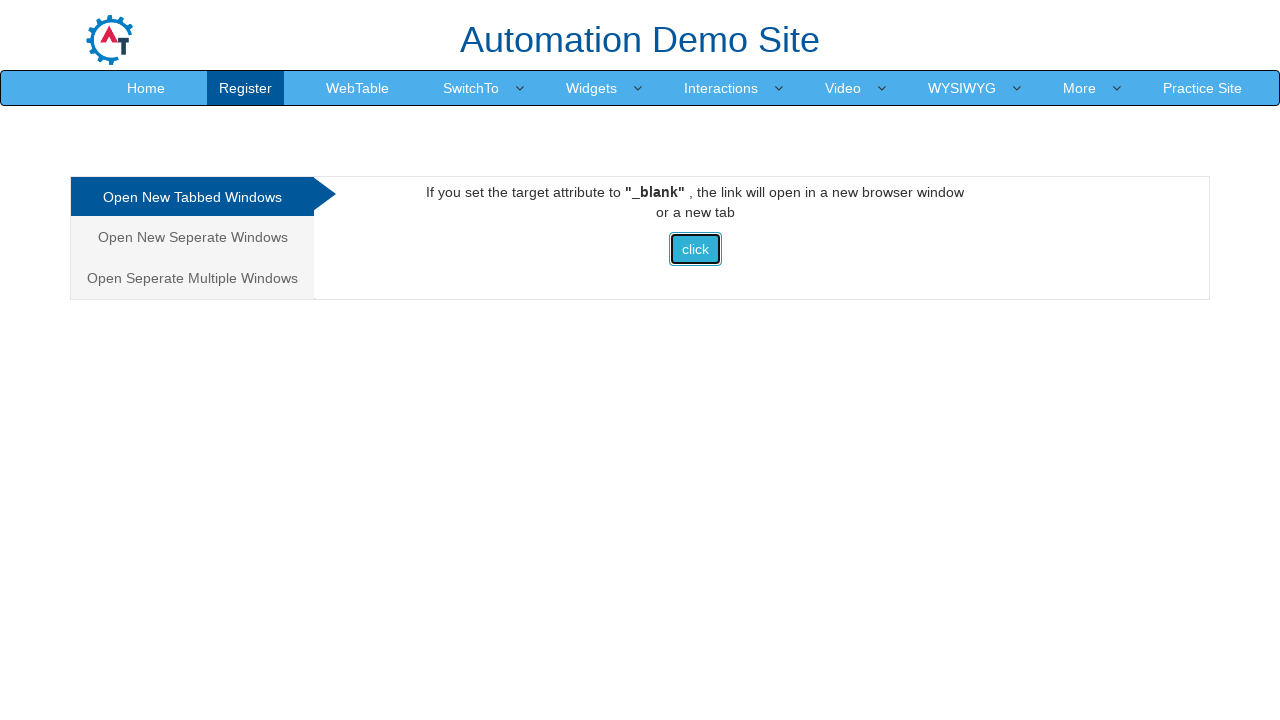

Retrieved title from new page to verify it loaded
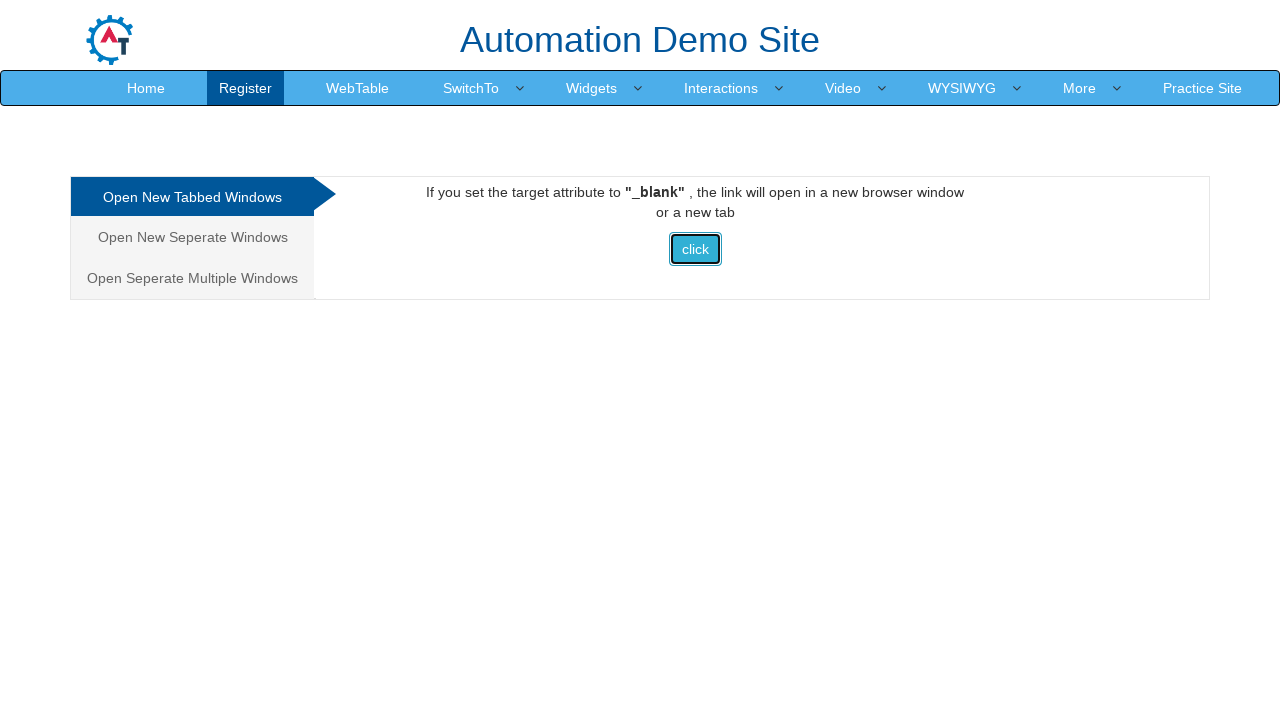

Switched back to original page by bringing it to front
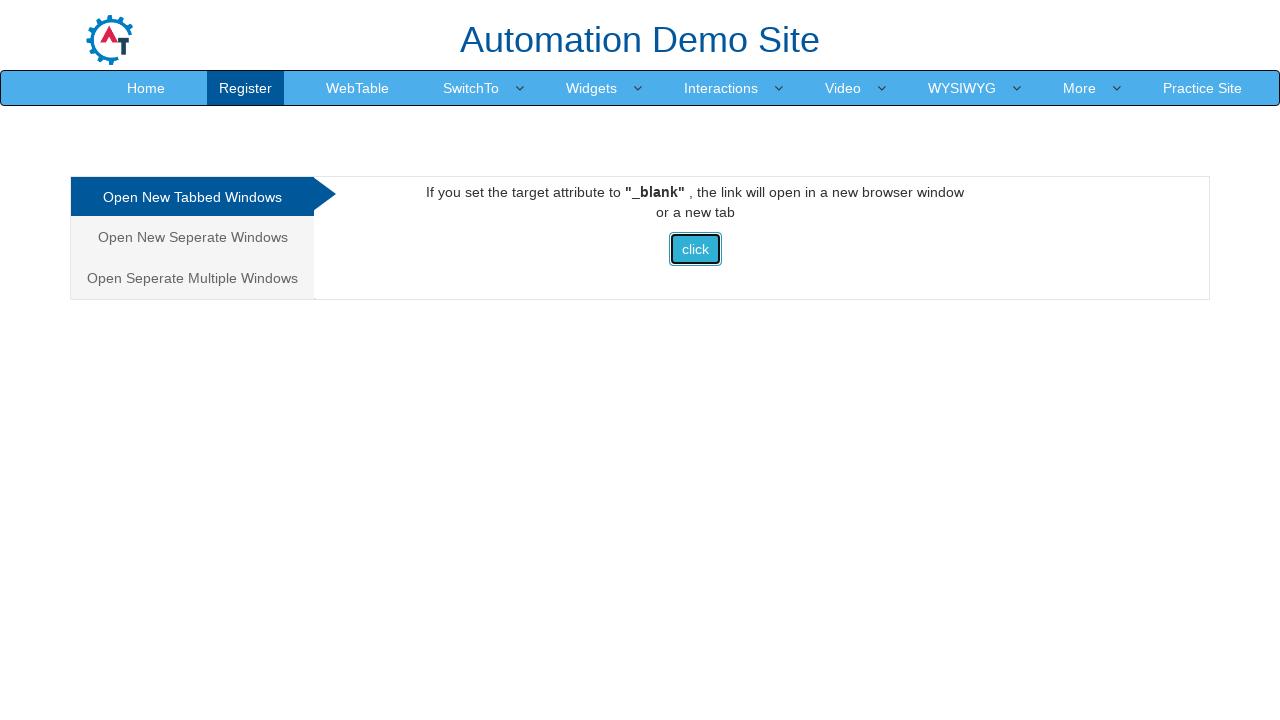

Verified original page is active by retrieving its title
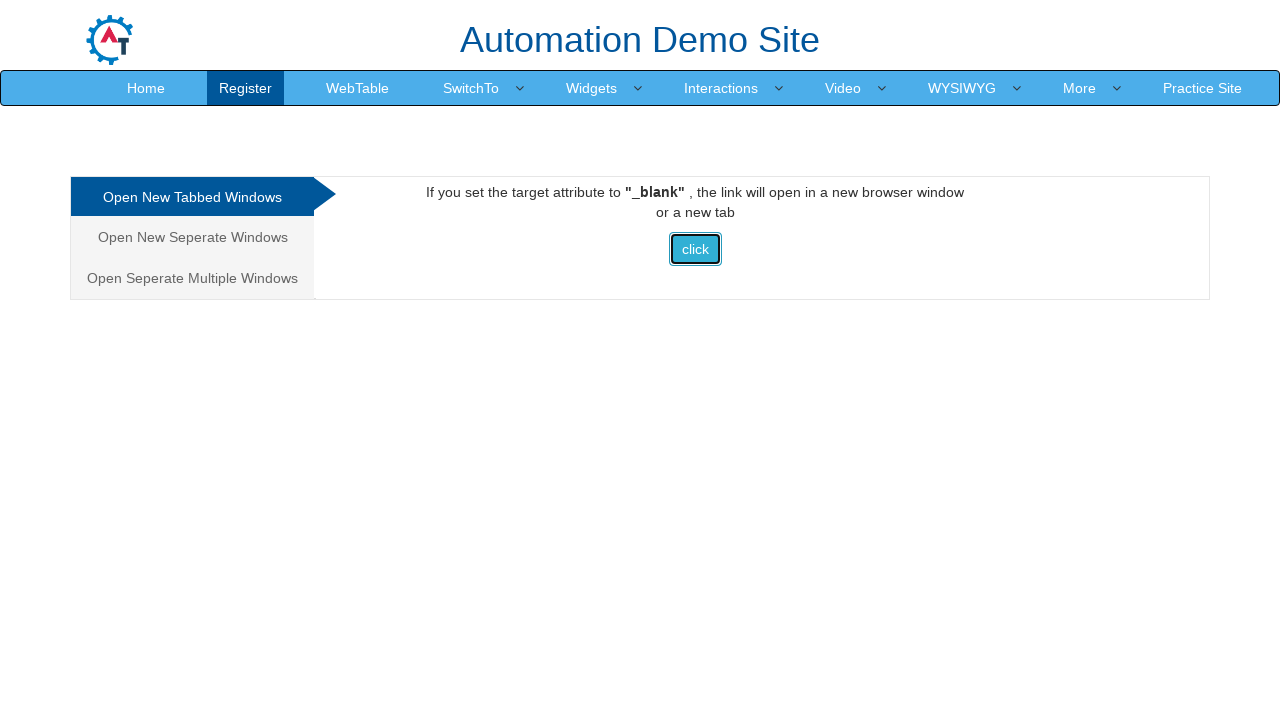

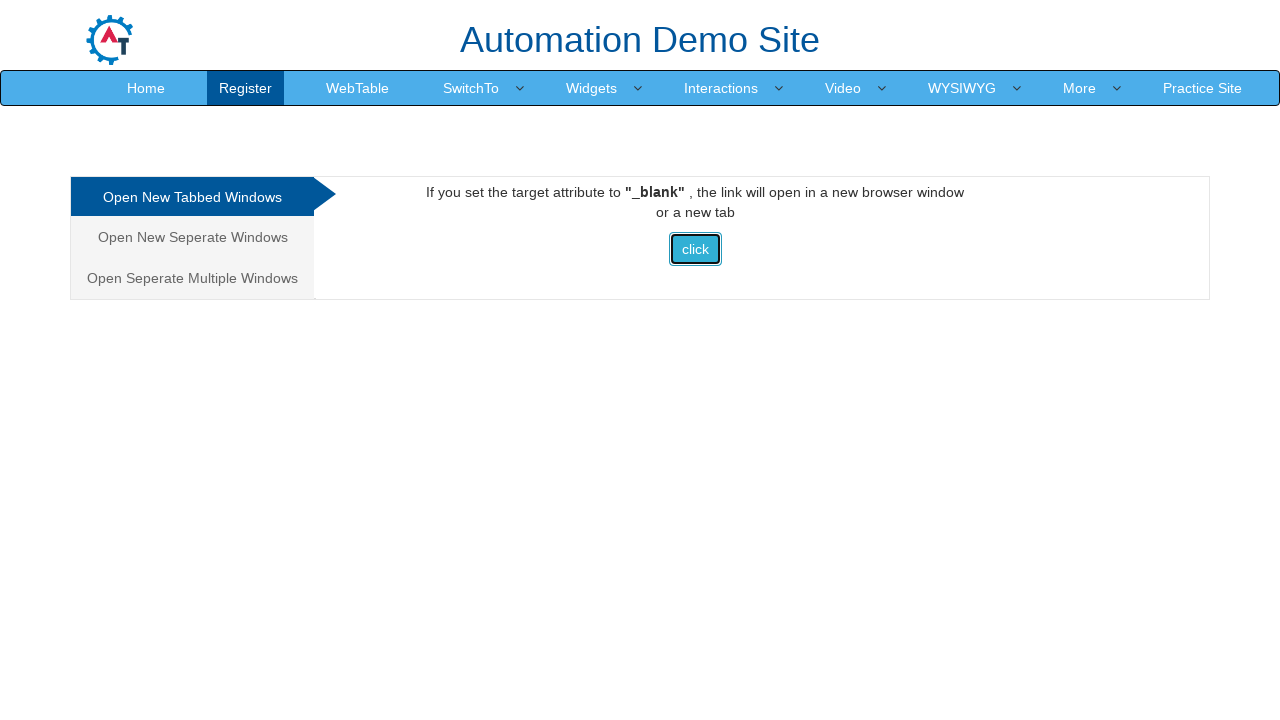